Navigates to a page with loading images and waits for them to become visible before accessing the third image's source attribute

Starting URL: https://bonigarcia.dev/selenium-webdriver-java/loading-images.html

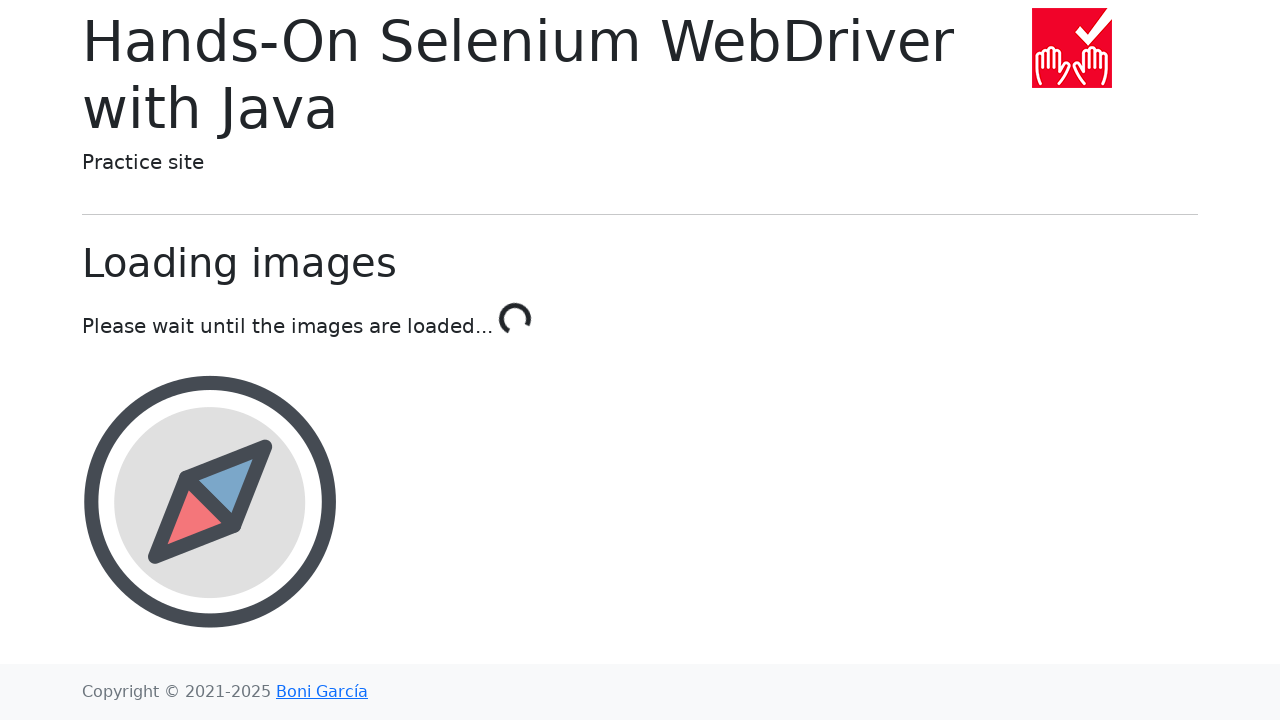

Navigated to loading images page
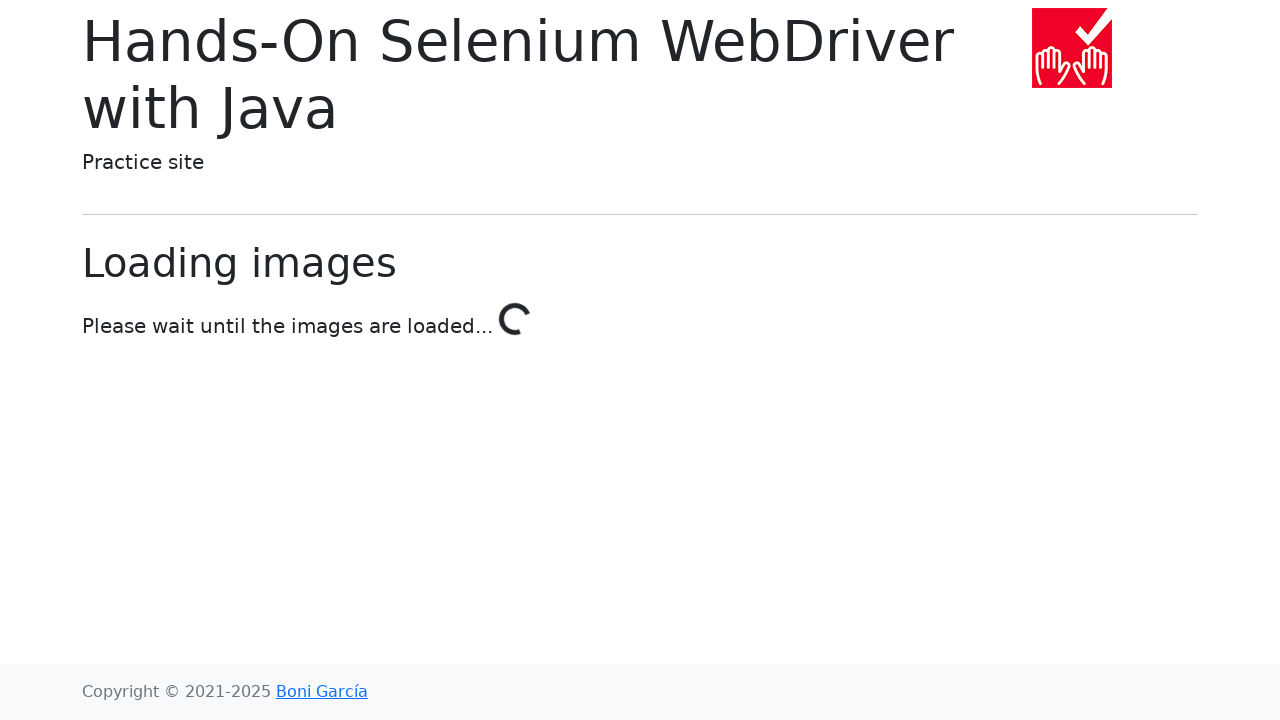

Waited for landscape image to become visible
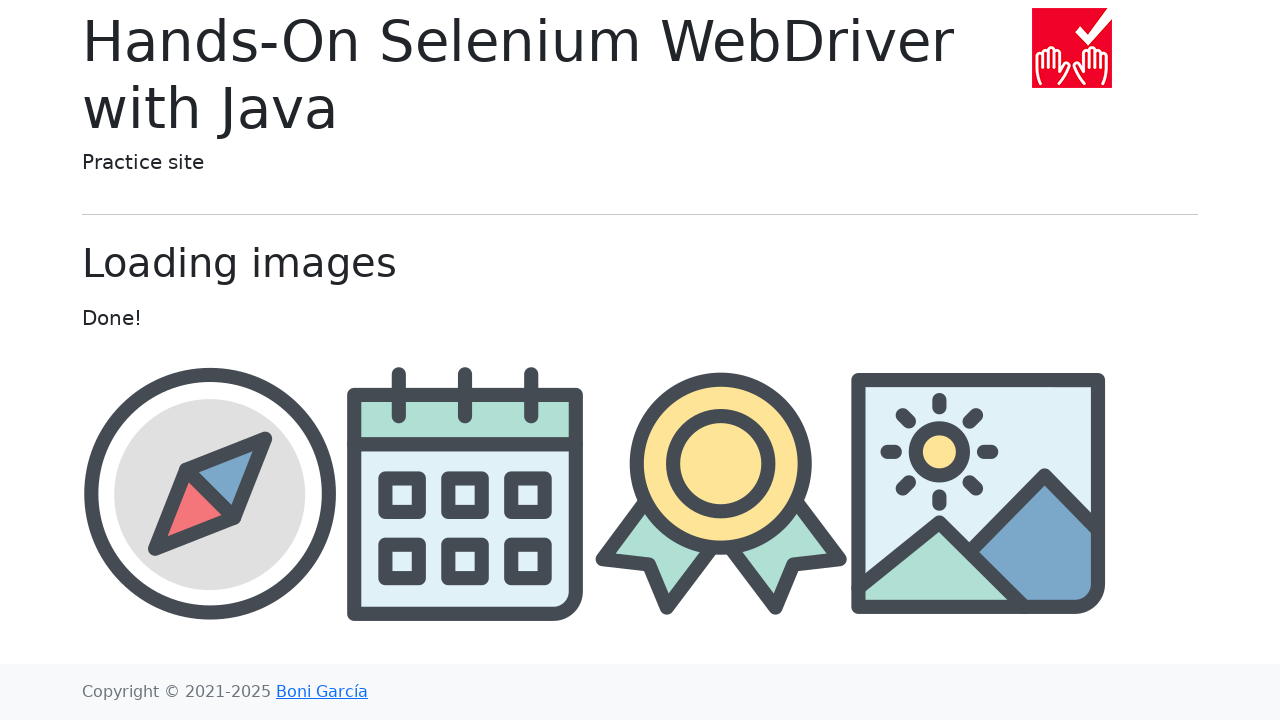

Retrieved all images with id attribute
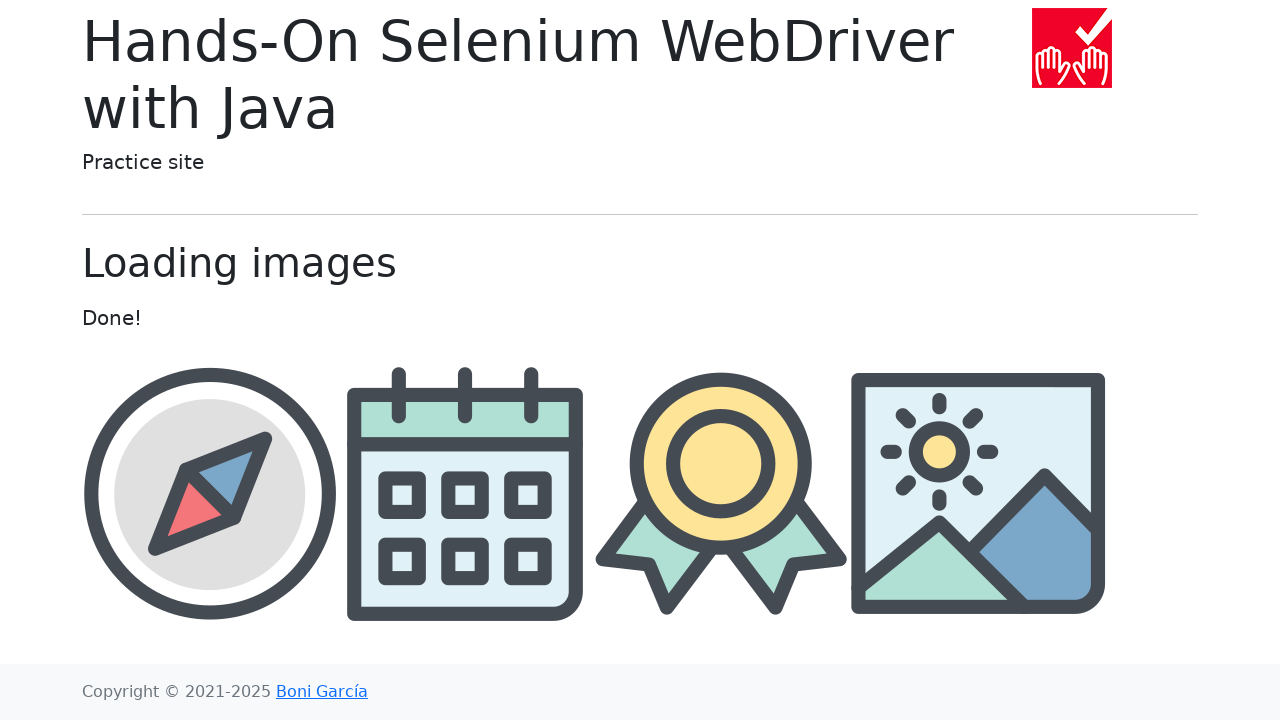

Retrieved source attribute of third image: img/award.png
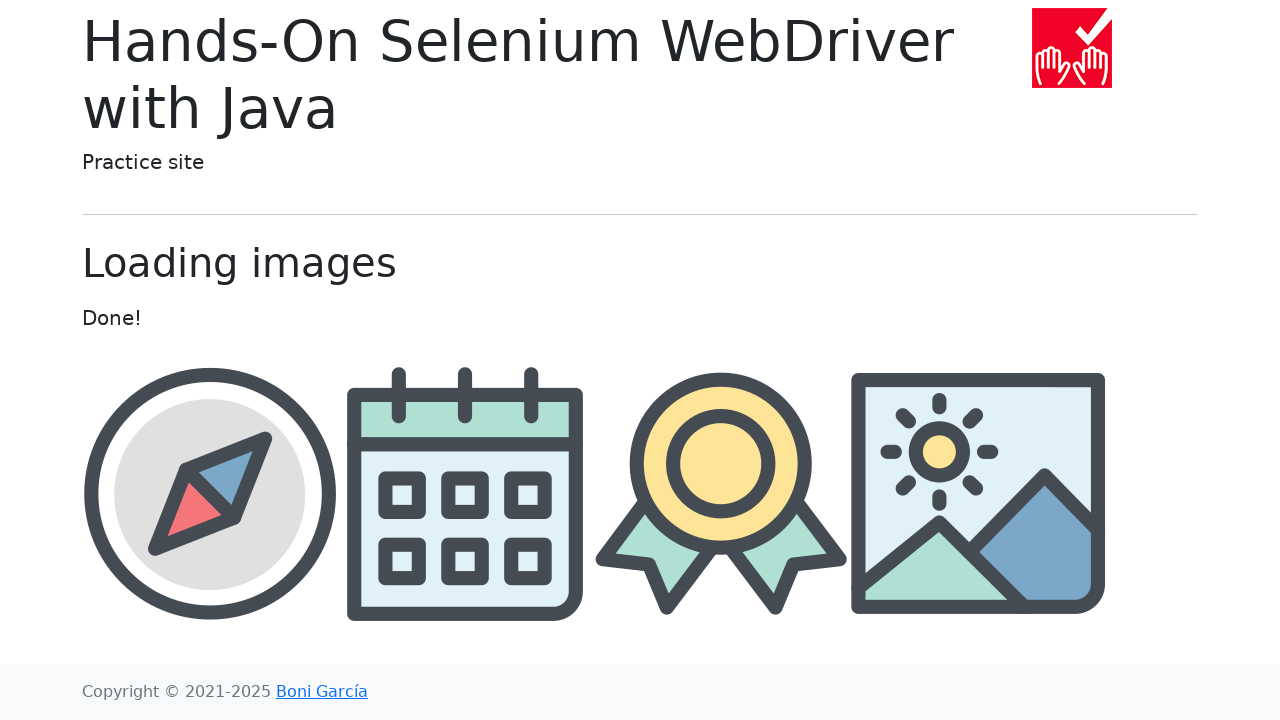

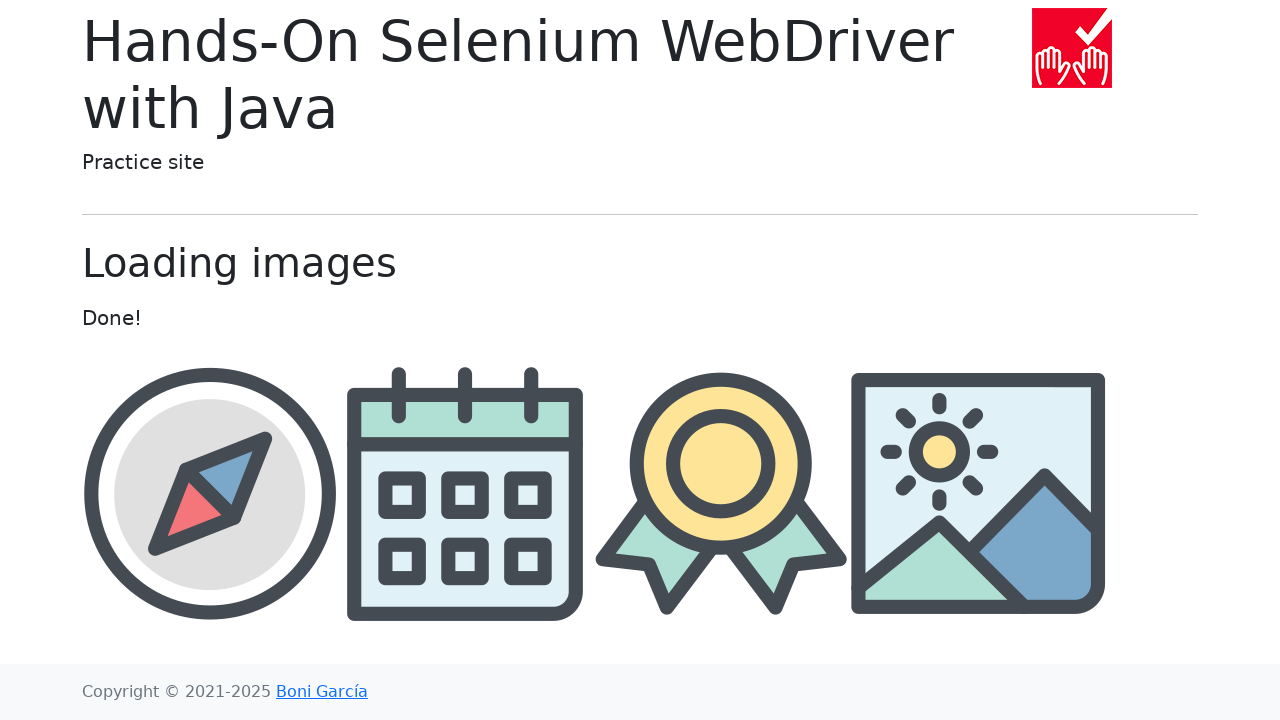